Tests the Logo button by clicking it to verify it navigates to the home page

Starting URL: https://ancabota09.wixsite.com/intern

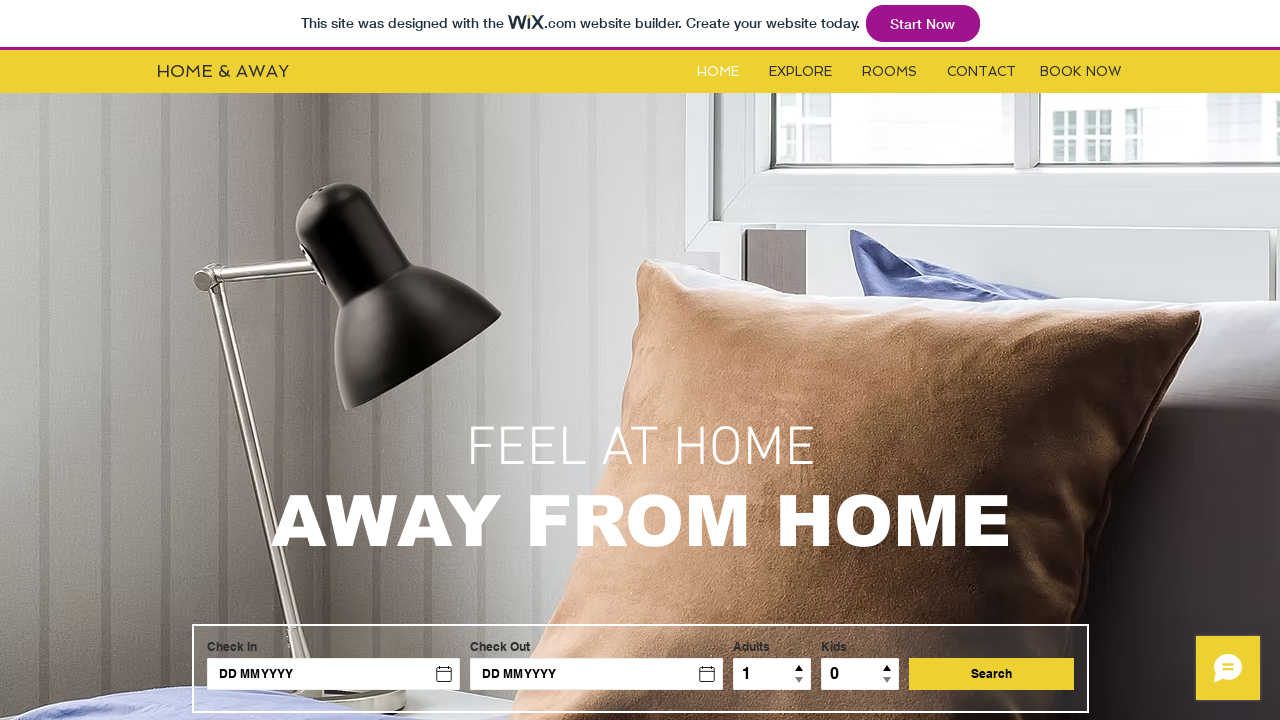

Clicked the Logo button at (267, 71) on #i6ksxrtk
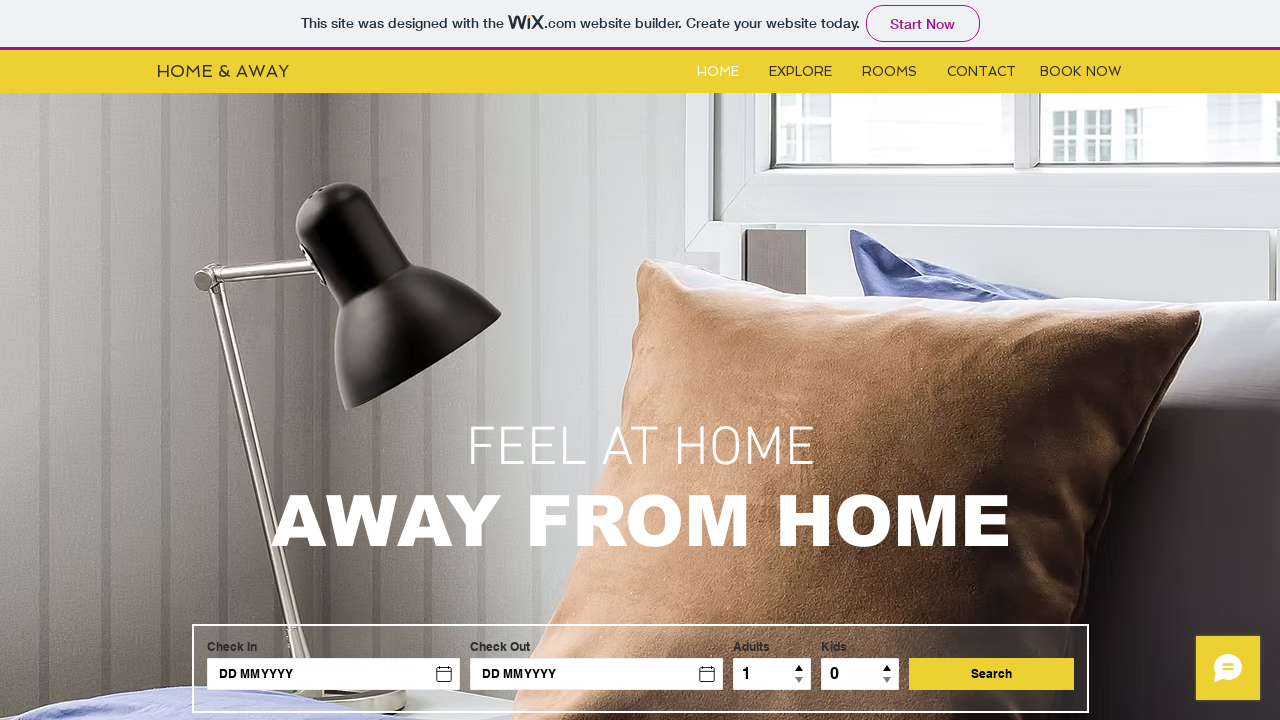

Verified navigation to home page (https://ancabota09.wixsite.com/intern)
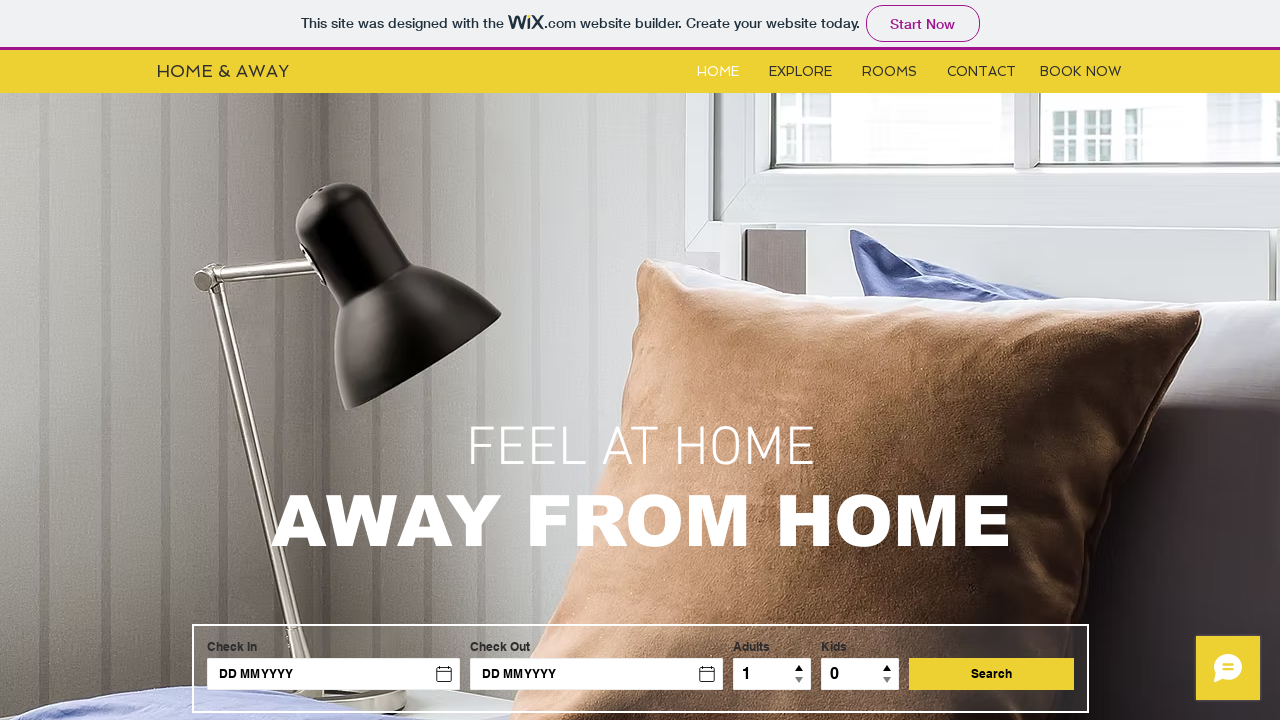

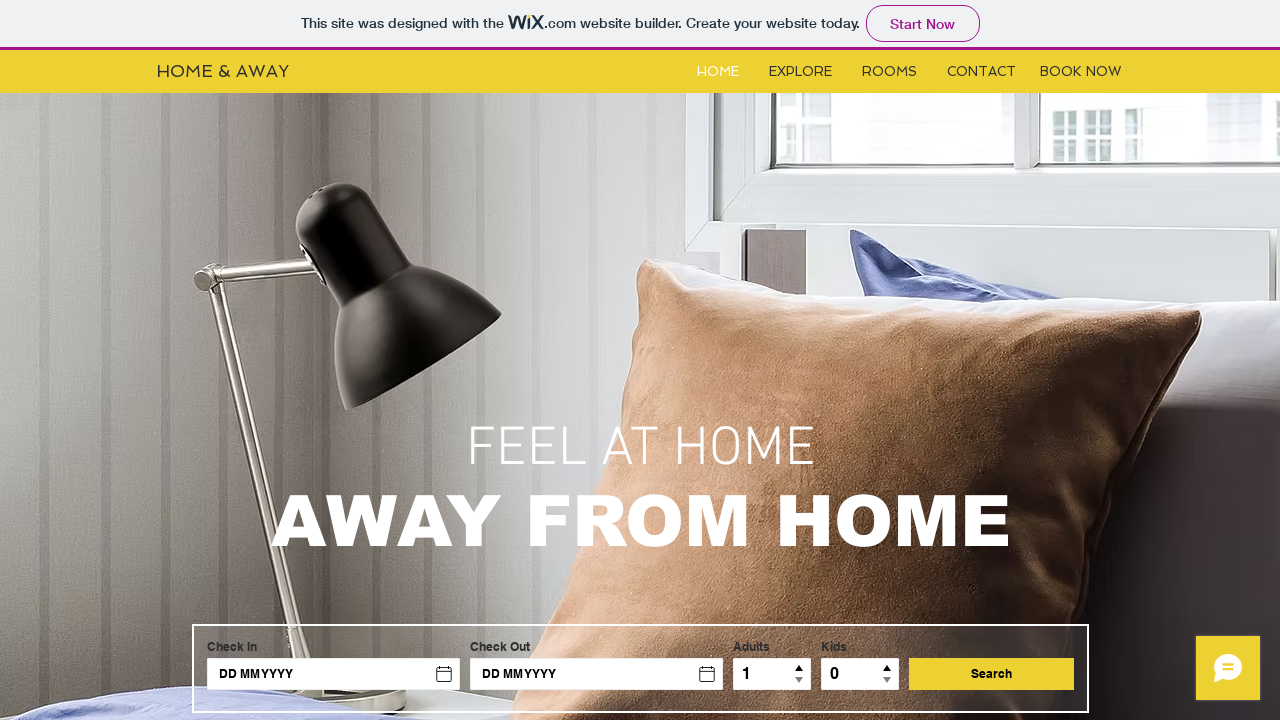